Creates a new paste on Pastebin by filling in the text content, setting expiration time to 10 minutes, providing a paste name, and submitting the form

Starting URL: https://pastebin.com

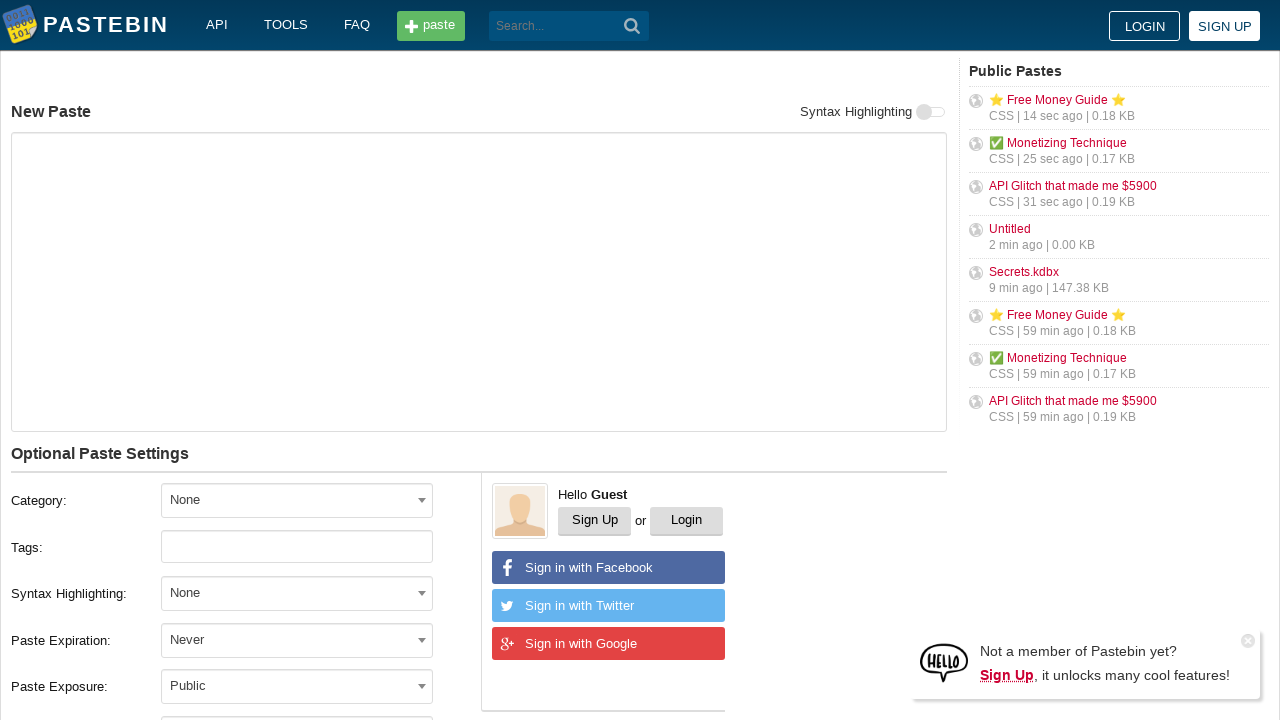

Filled paste content with 'Hello from WebDriver' on #postform-text
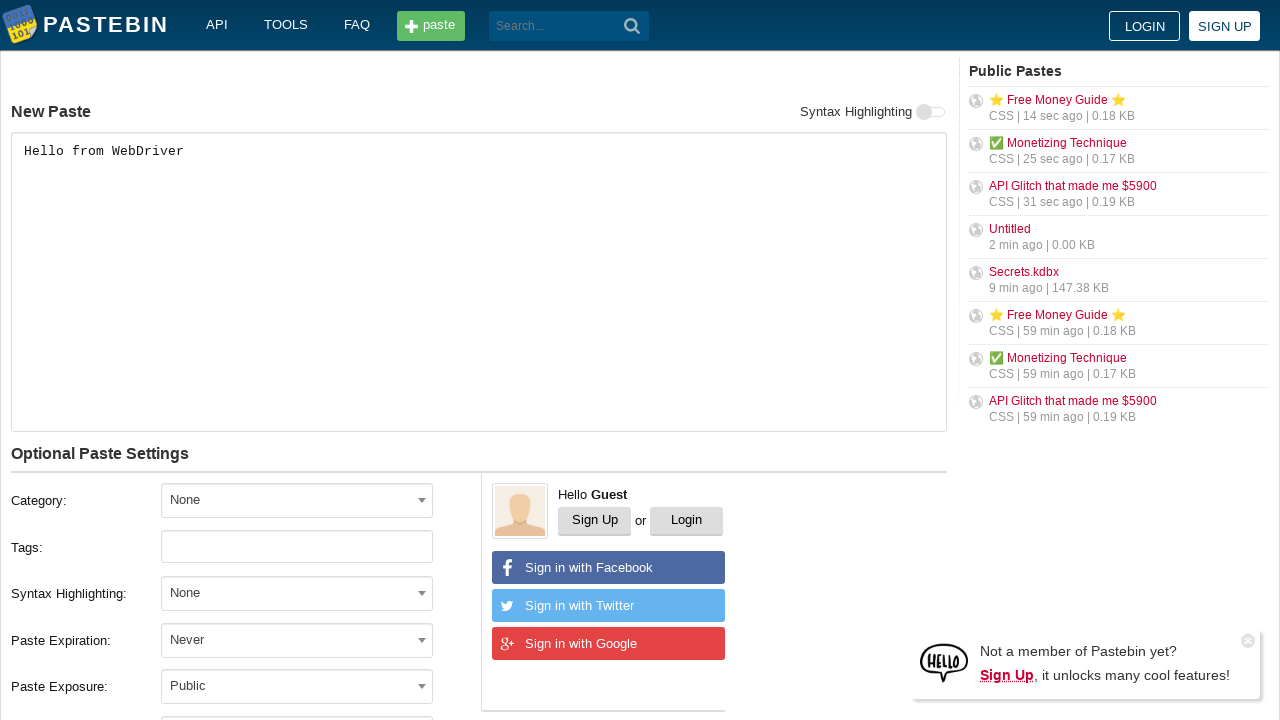

Clicked expiration dropdown at (422, 640) on xpath=//*[@id='w0']/div[5]/div[1]/div[4]/div/span/span[1]/span/span[2]
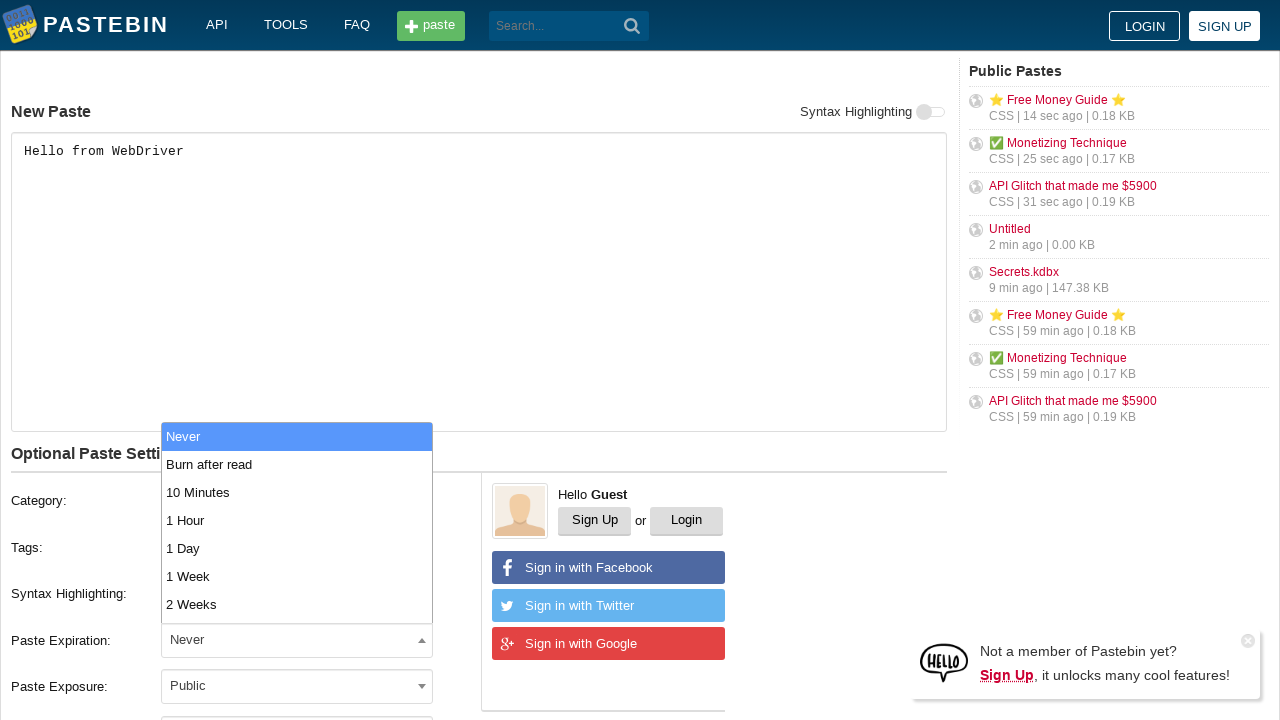

Selected '10 Minutes' expiration option at (297, 492) on xpath=//li[text()='10 Minutes']
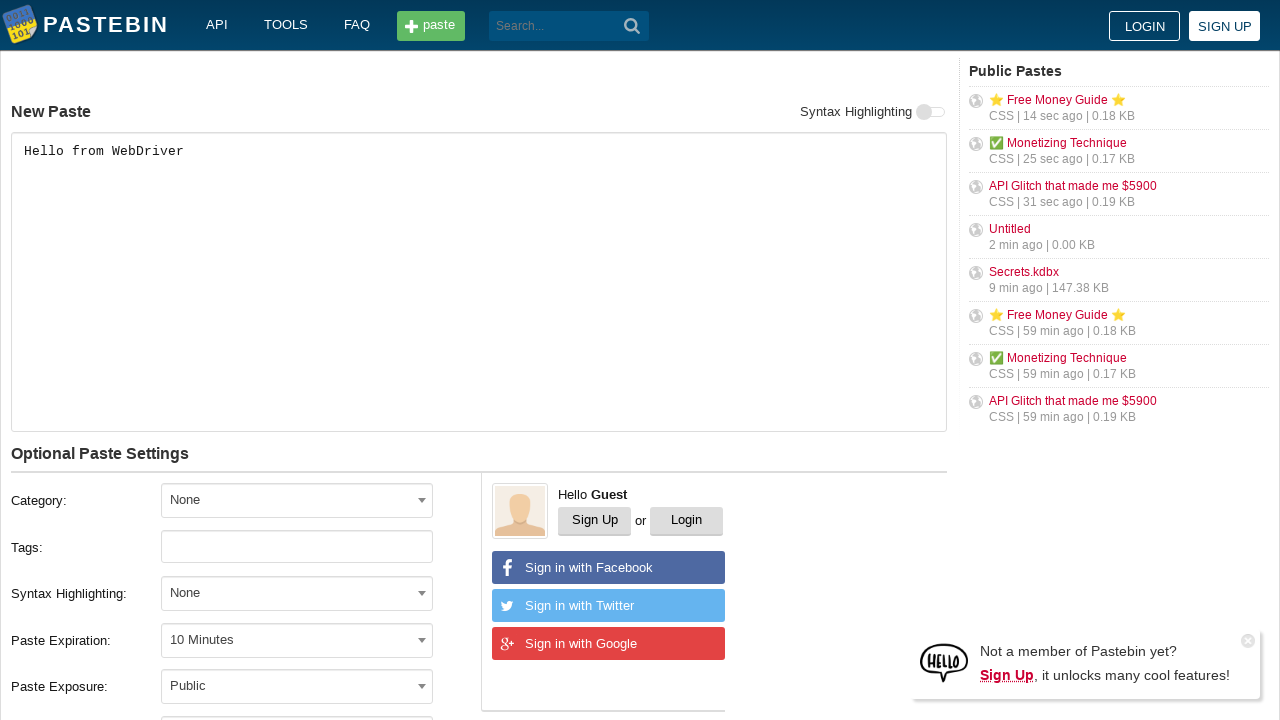

Filled paste name with 'helloweb' on #postform-name
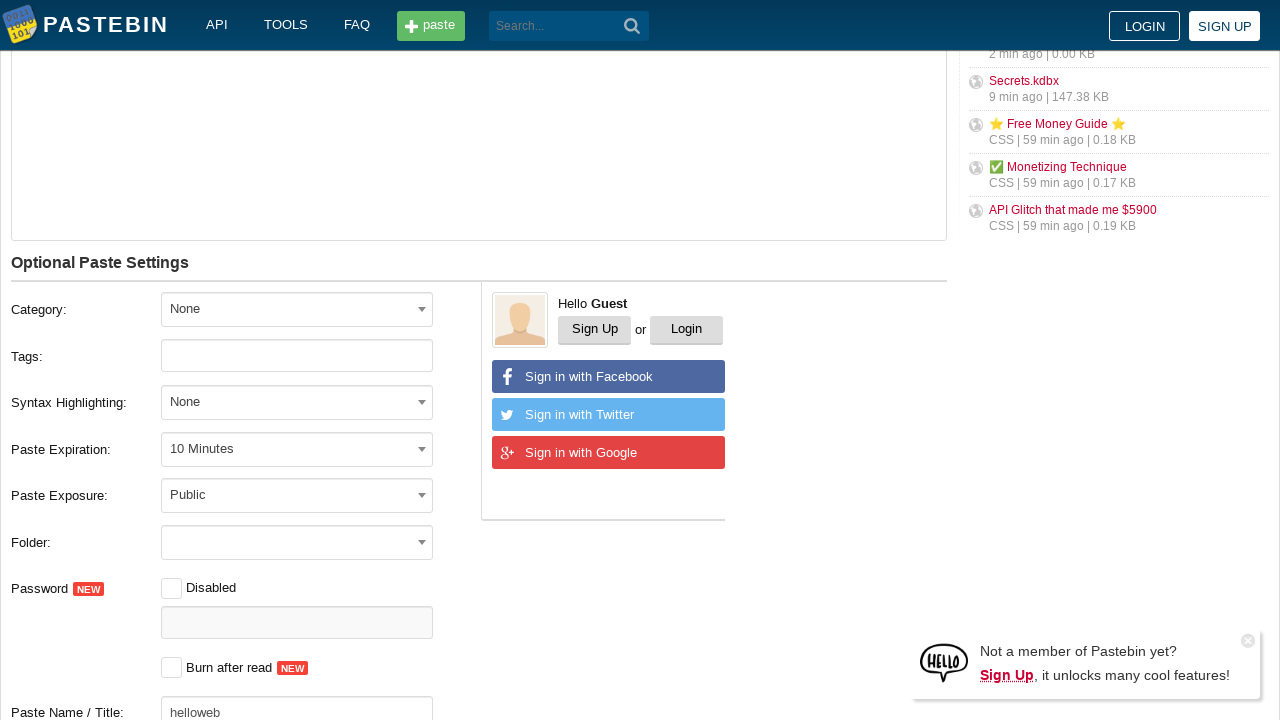

Clicked 'Create New Paste' button to submit form at (240, 400) on xpath=//button[text()='Create New Paste']
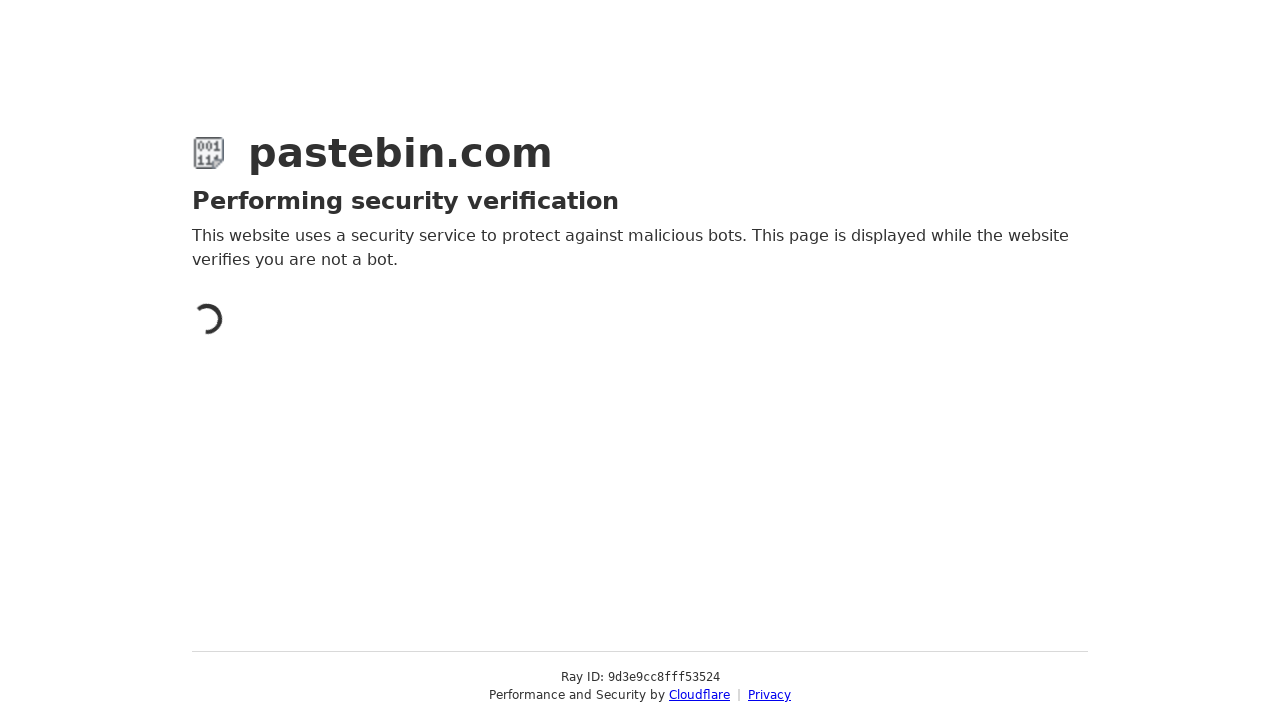

Waited 3 seconds for paste to be created
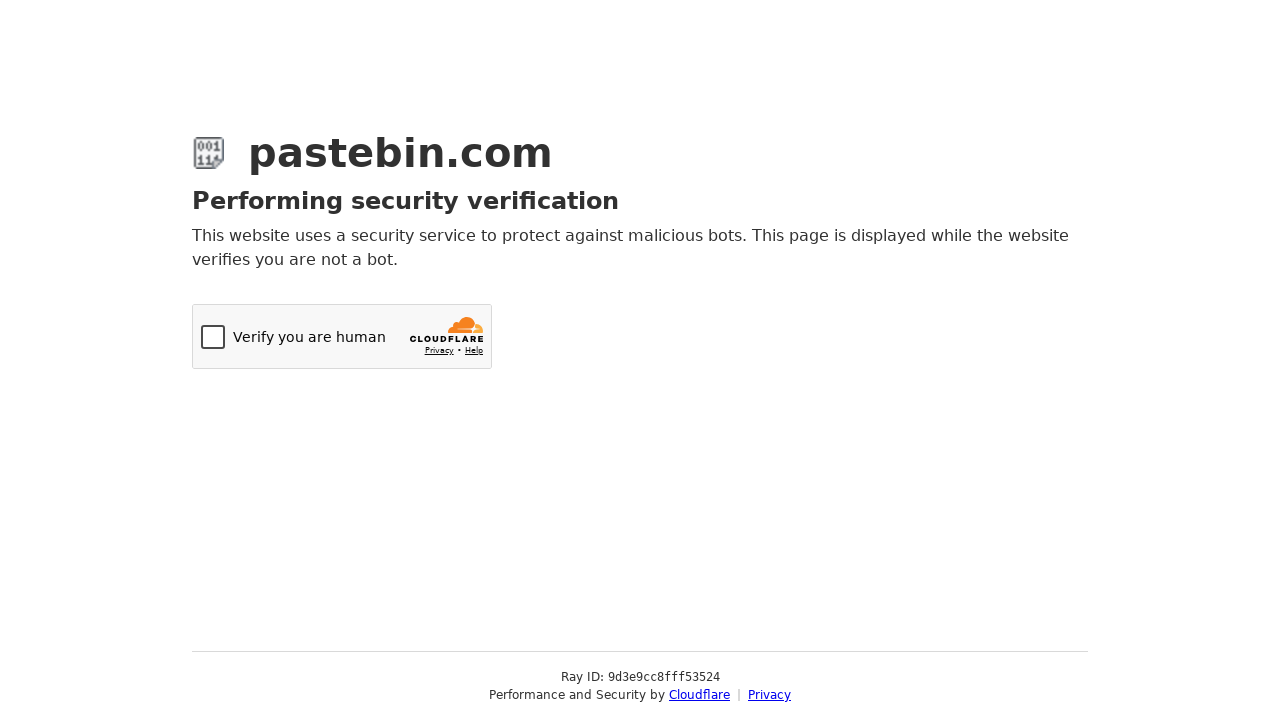

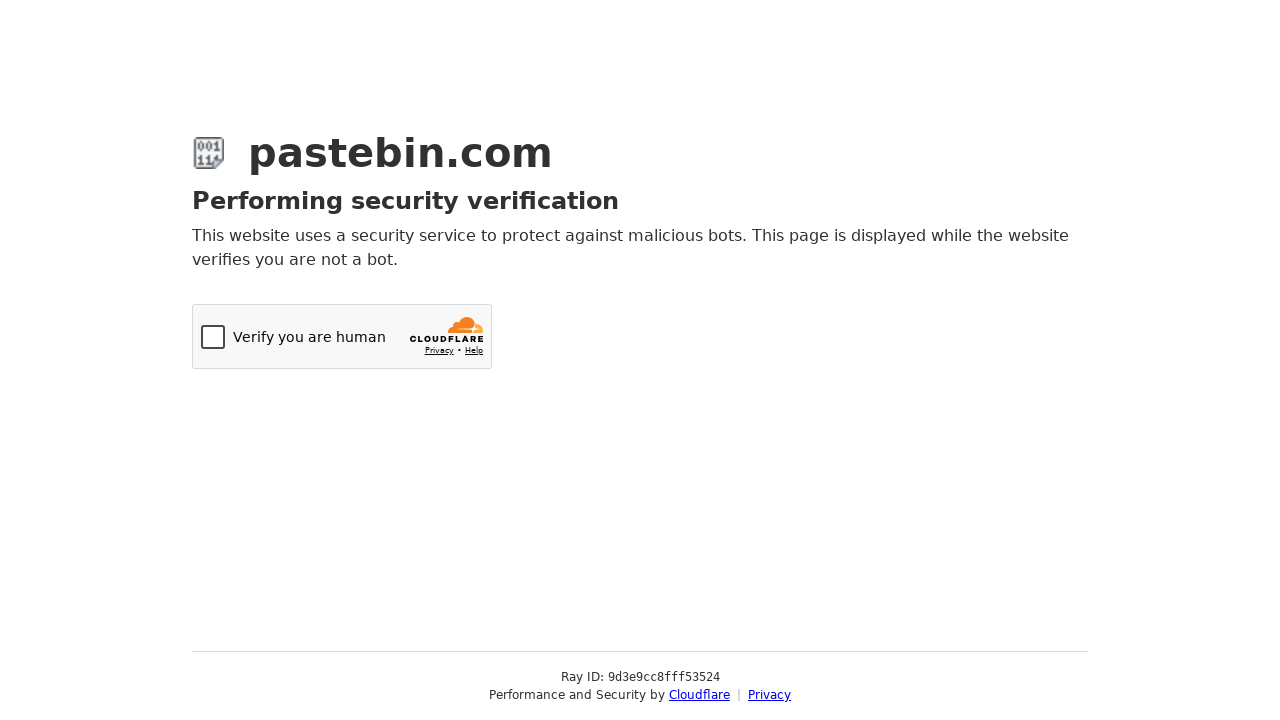